Tests nested frame handling by clicking on "Nested Frames" link, then navigating through multiple nested frames (top, left, middle, bottom) and verifying text content in each frame.

Starting URL: https://the-internet.herokuapp.com/frames

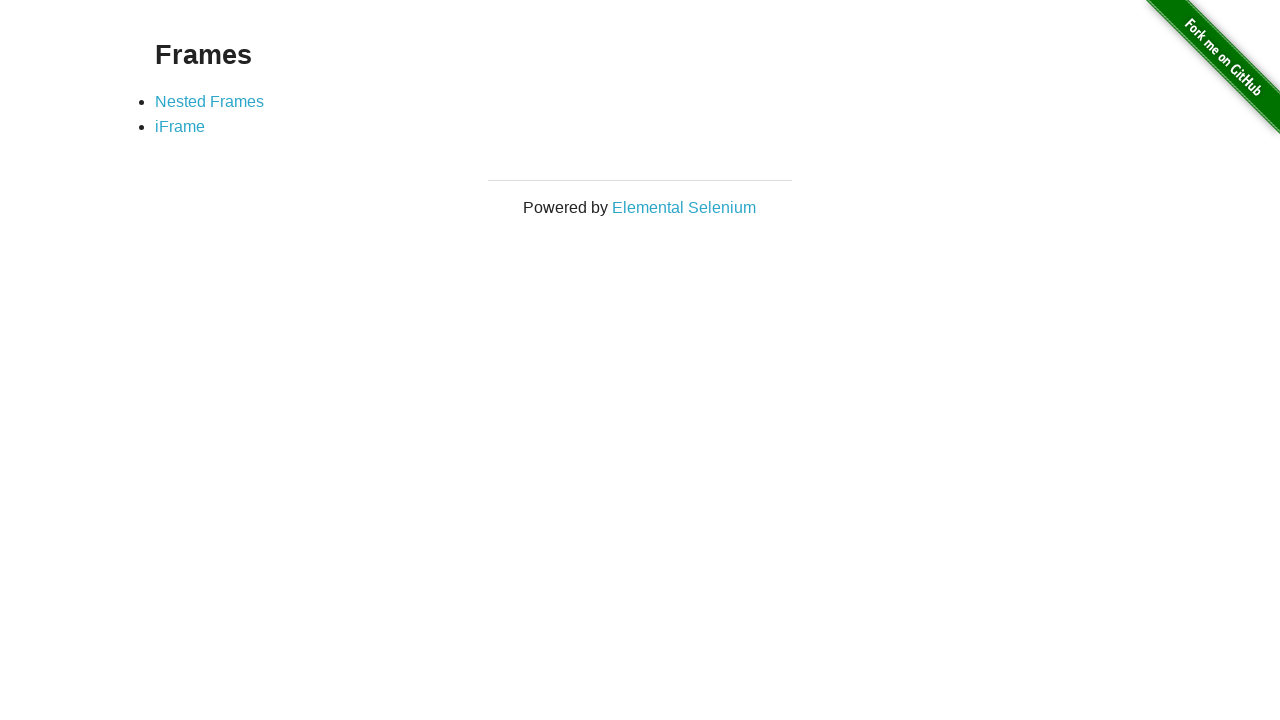

Clicked on 'Nested Frames' link at (210, 101) on text=Nested Frames
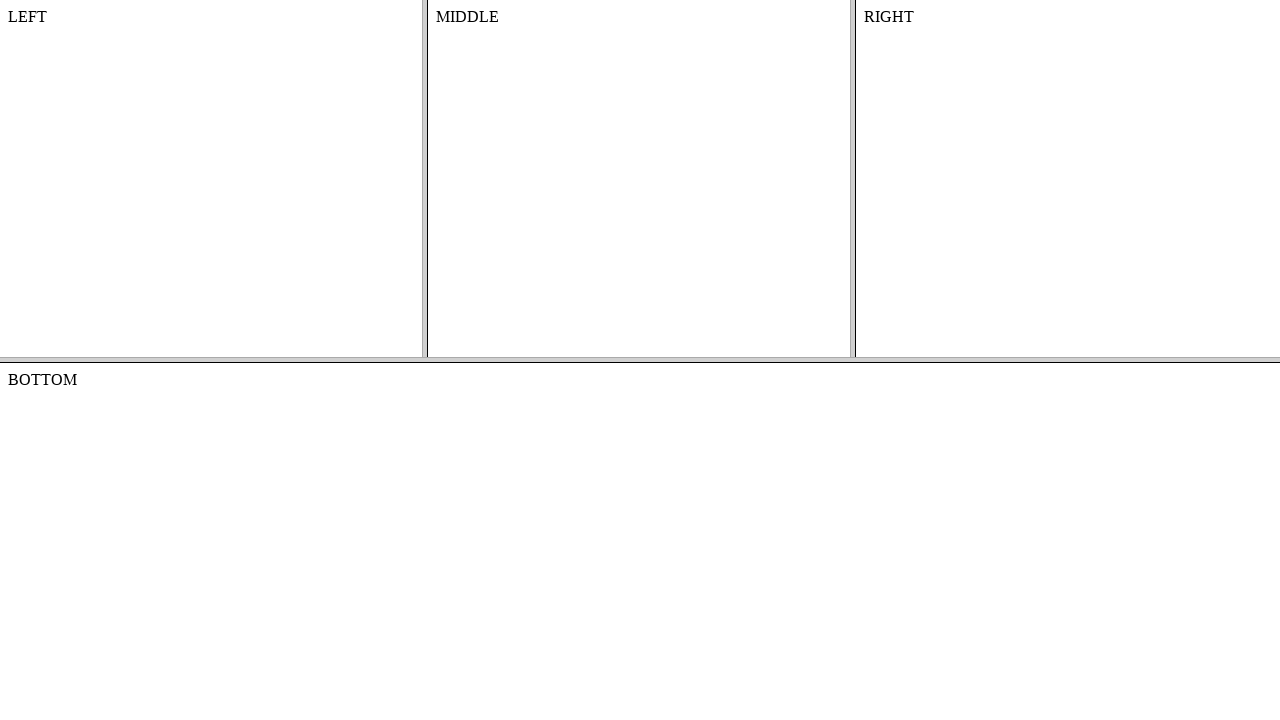

Waited for frame-top to load
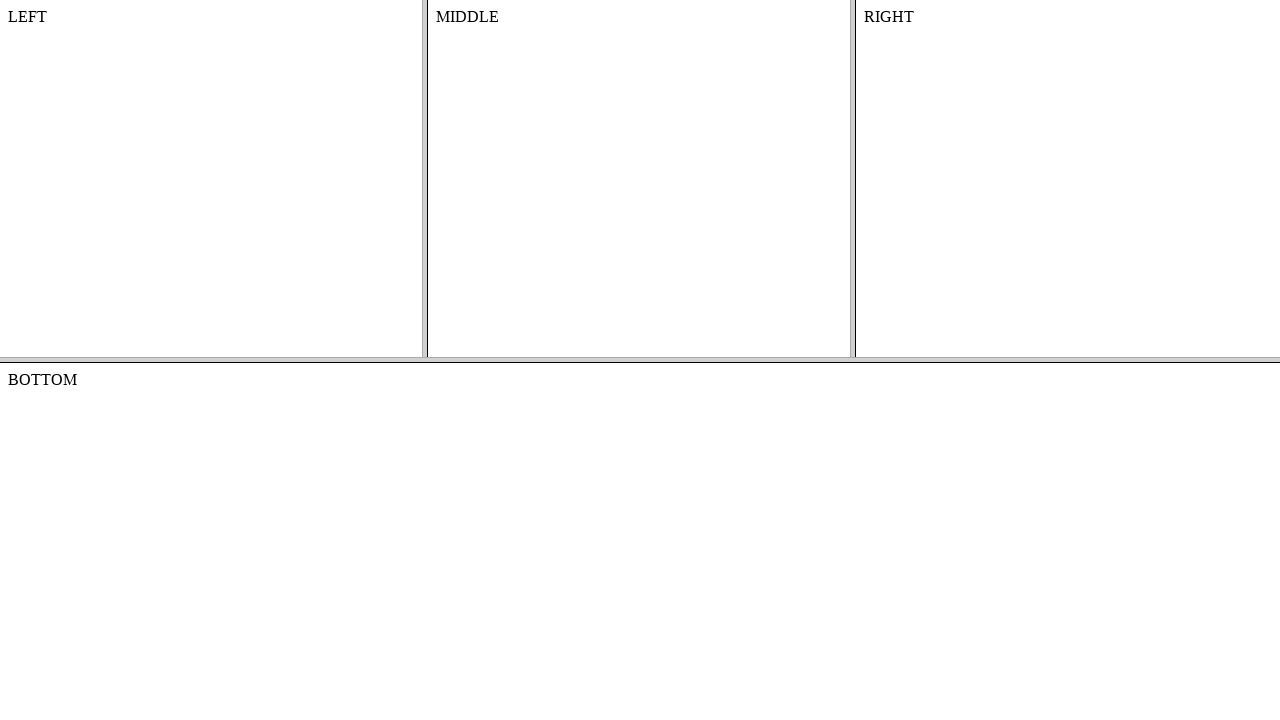

Located top frame
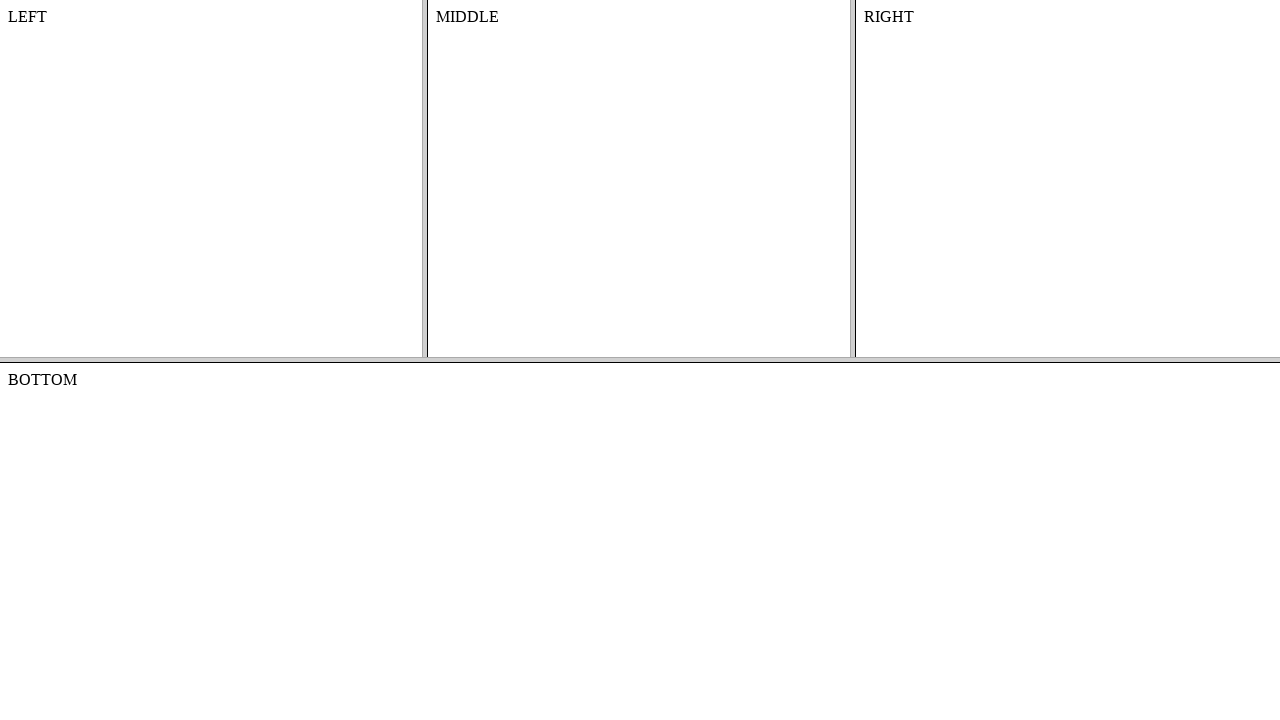

Located left frame within top frame
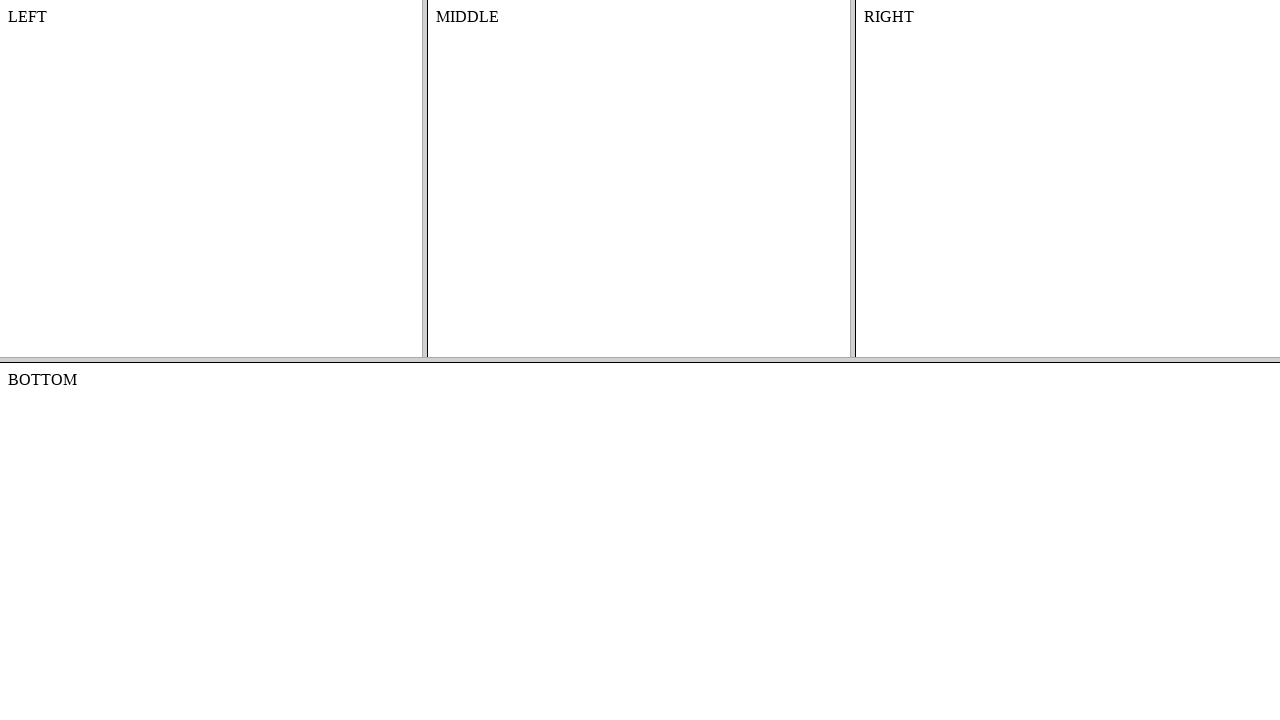

Retrieved text from left frame: '
    LEFT
    

'
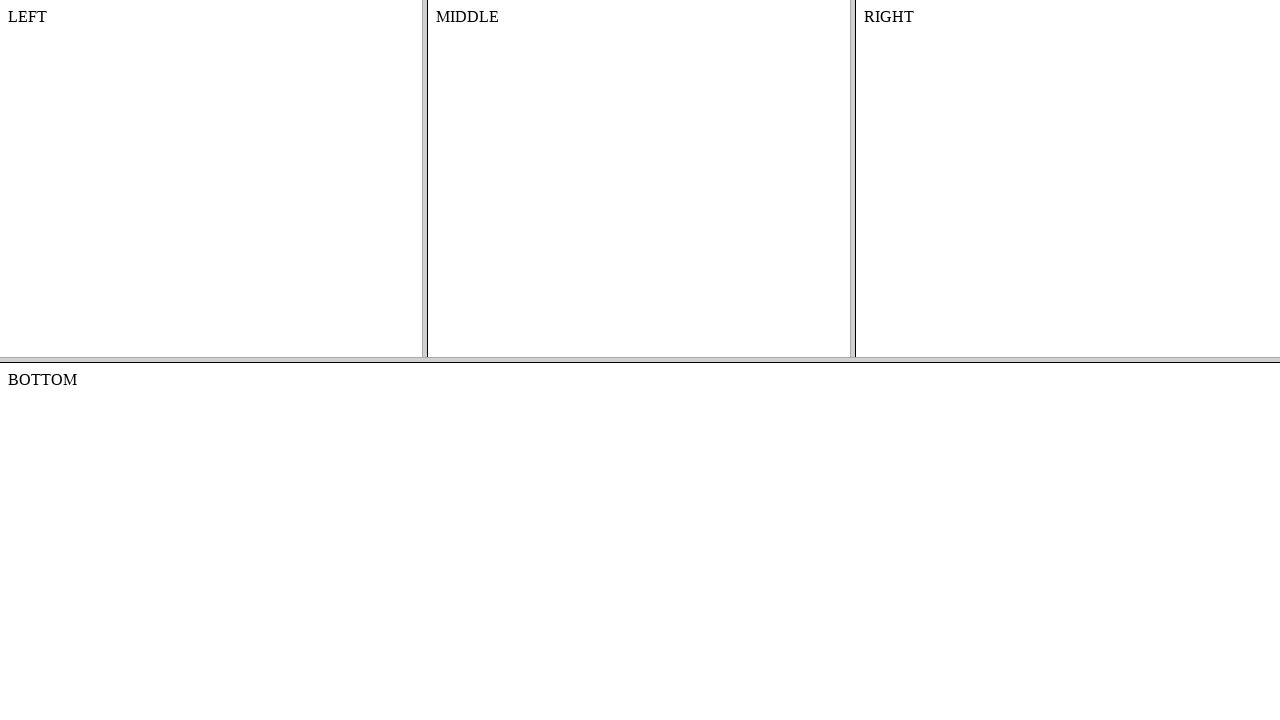

Located middle frame within top frame
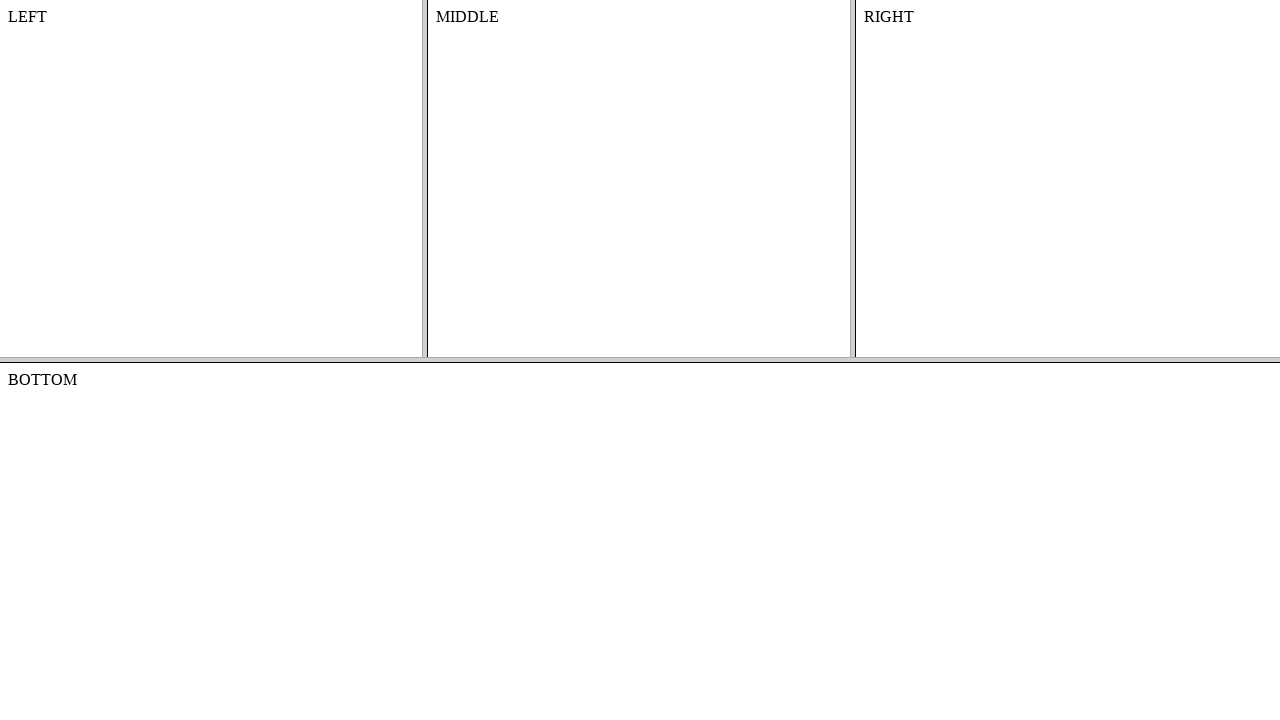

Retrieved text from middle frame: 'MIDDLE'
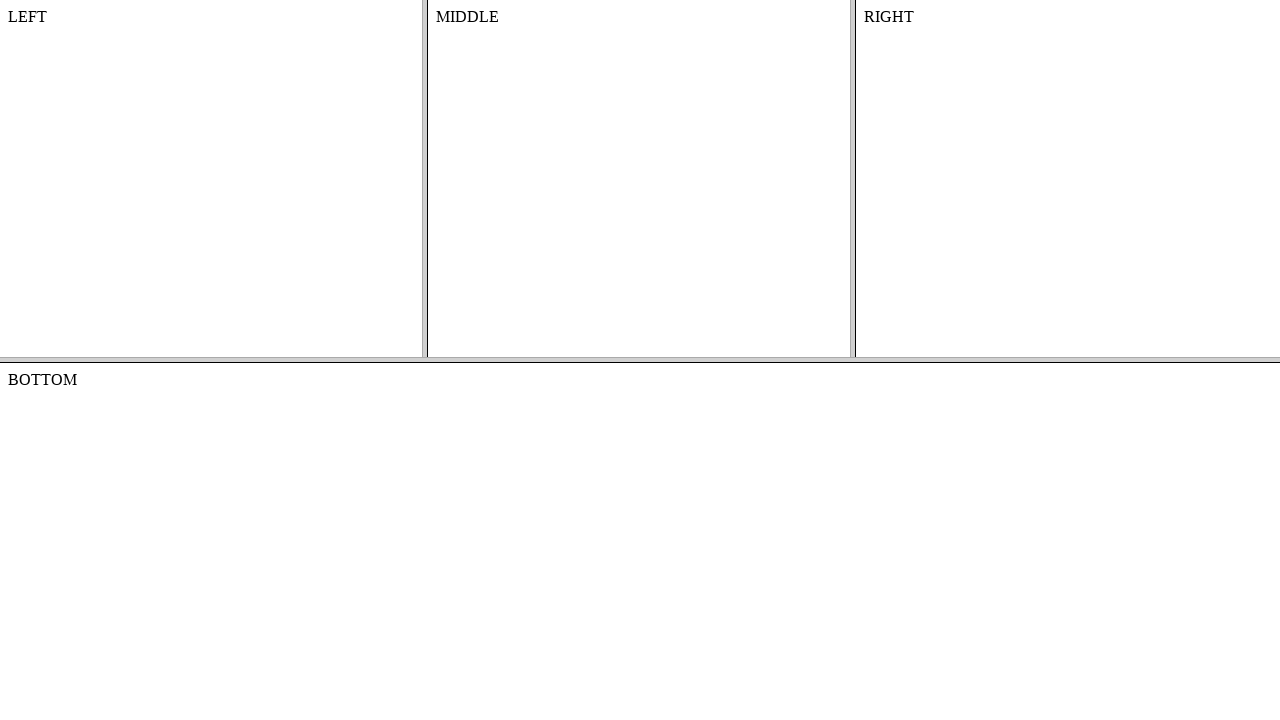

Located bottom frame at root level
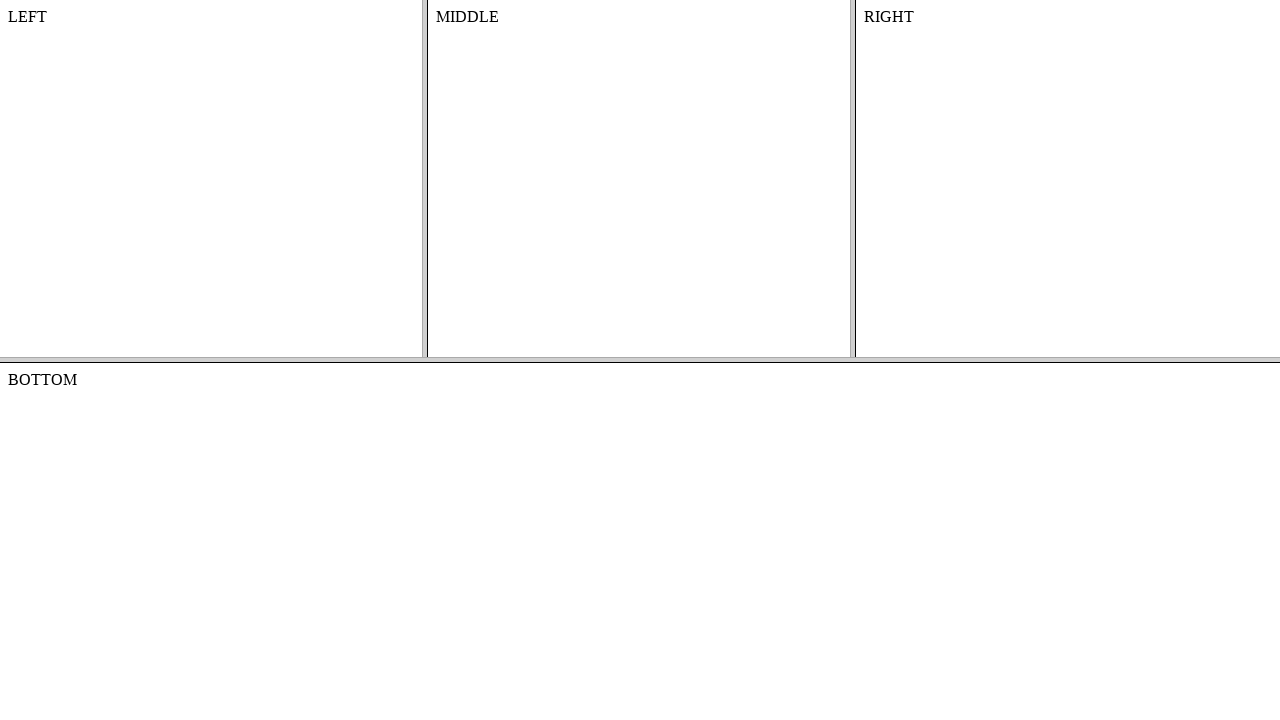

Retrieved text from bottom frame: 'BOTTOM
'
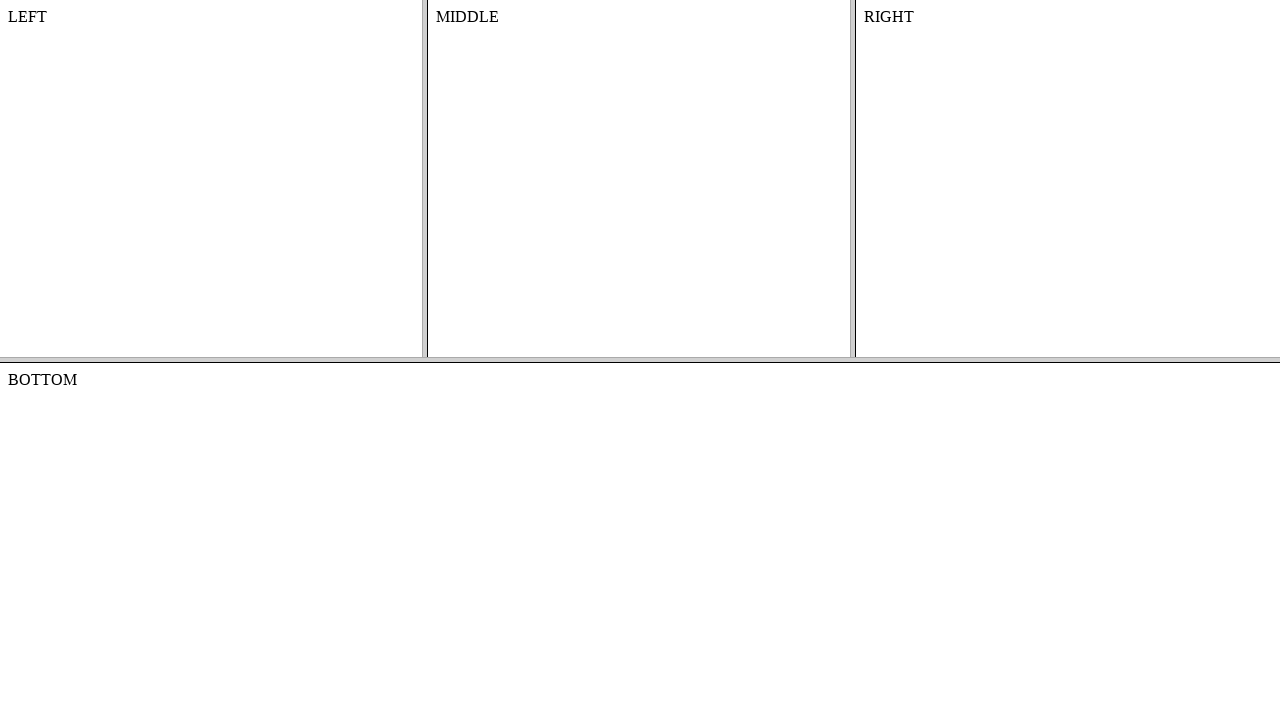

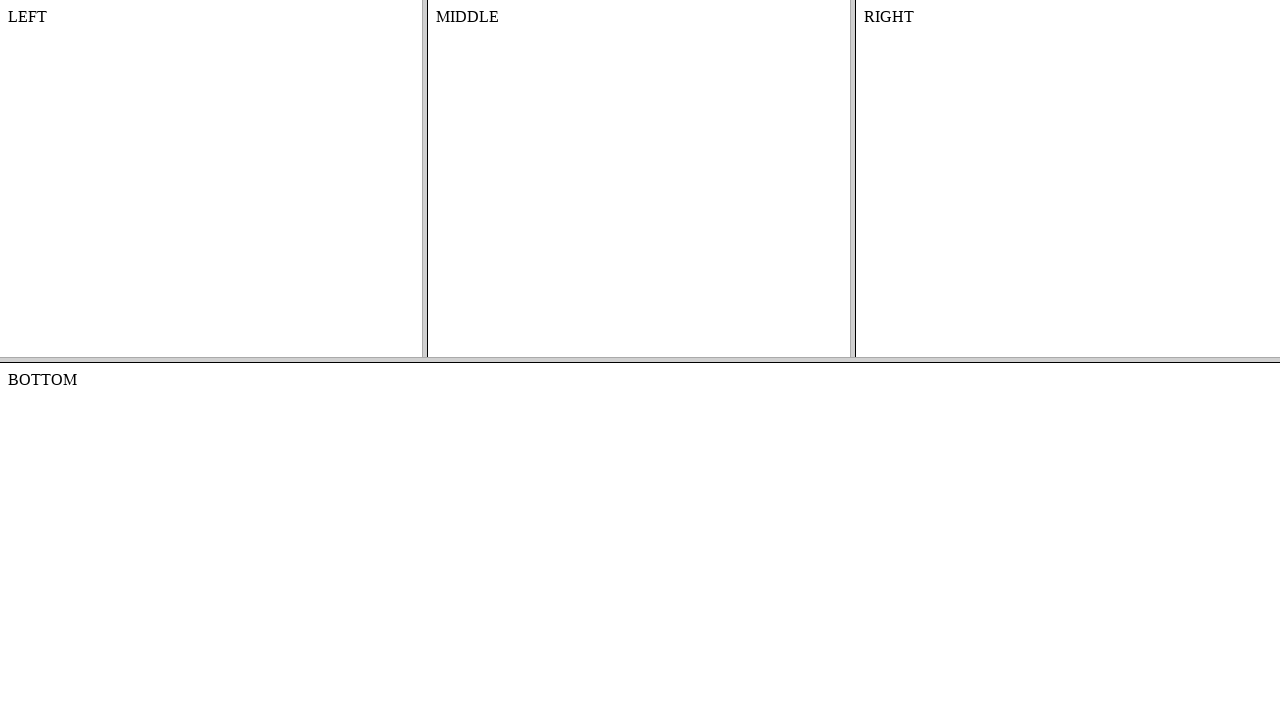